Clicks on Submit New Language menu and verifies the submenu header text

Starting URL: http://www.99-bottles-of-beer.net/

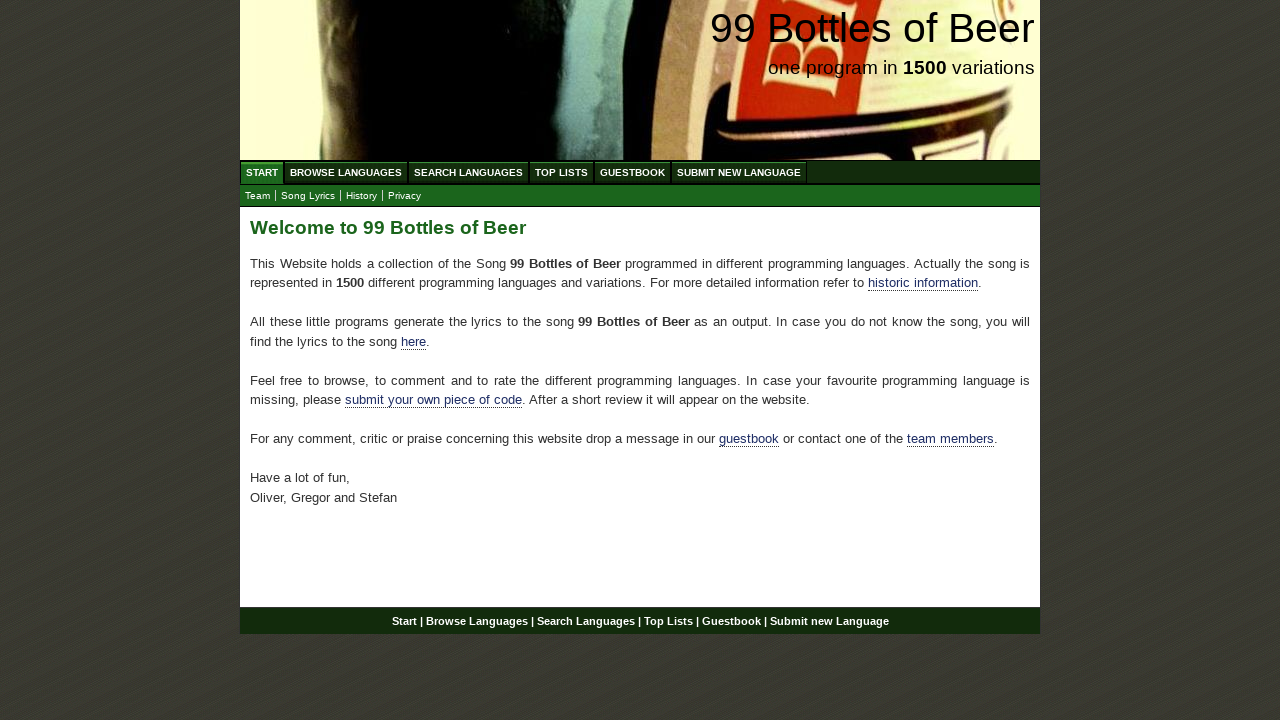

Clicked Submit New Language menu item at (739, 172) on xpath=//*[@id='menu']/li[6]/a
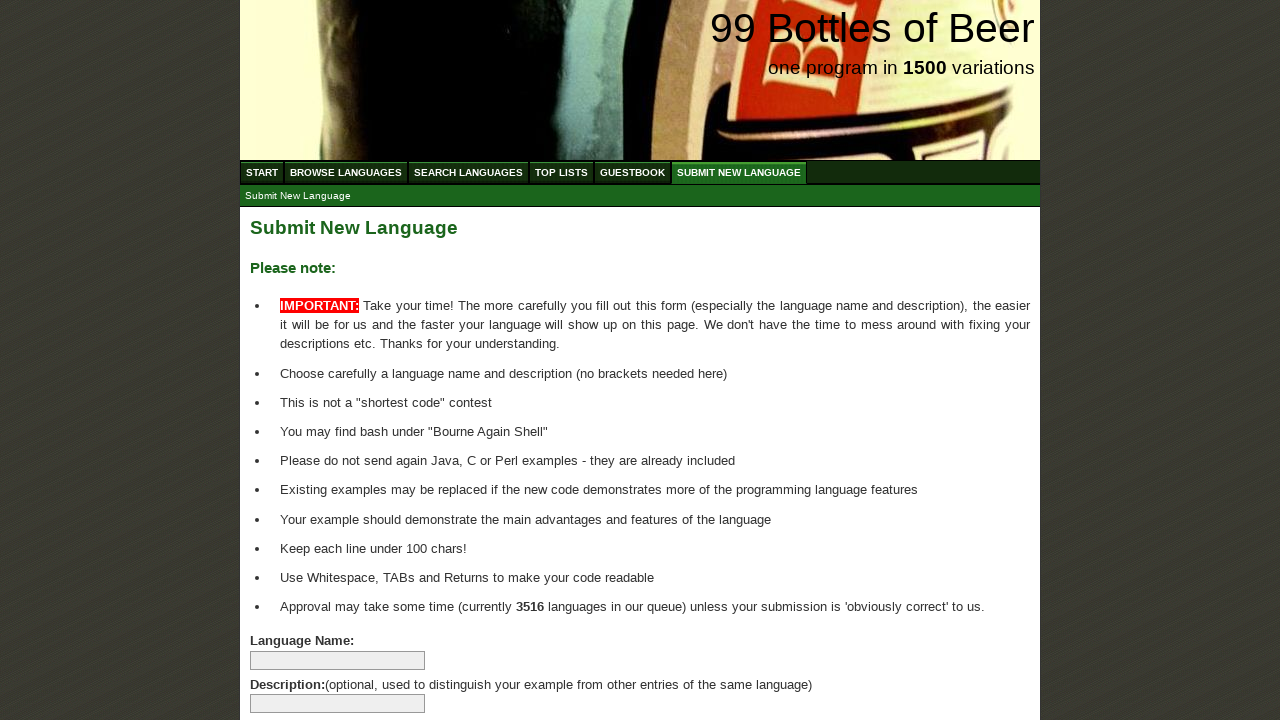

Located submenu header element
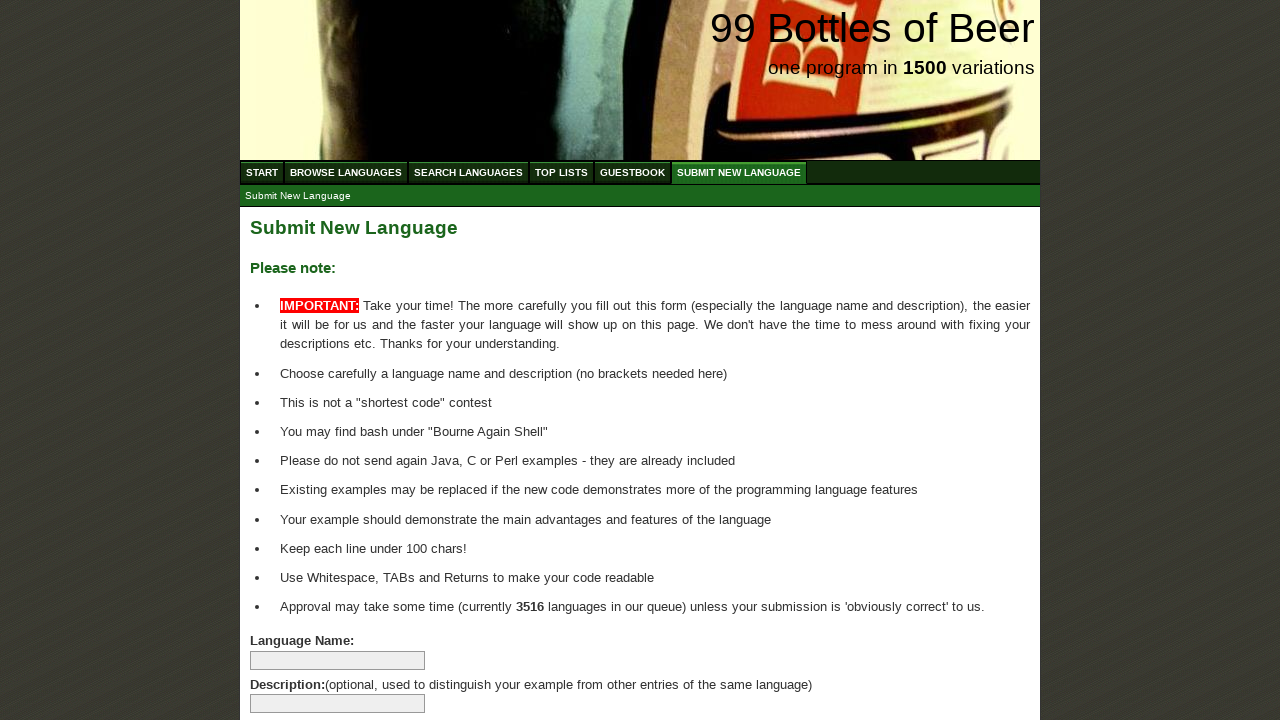

Waited for submenu header to be visible
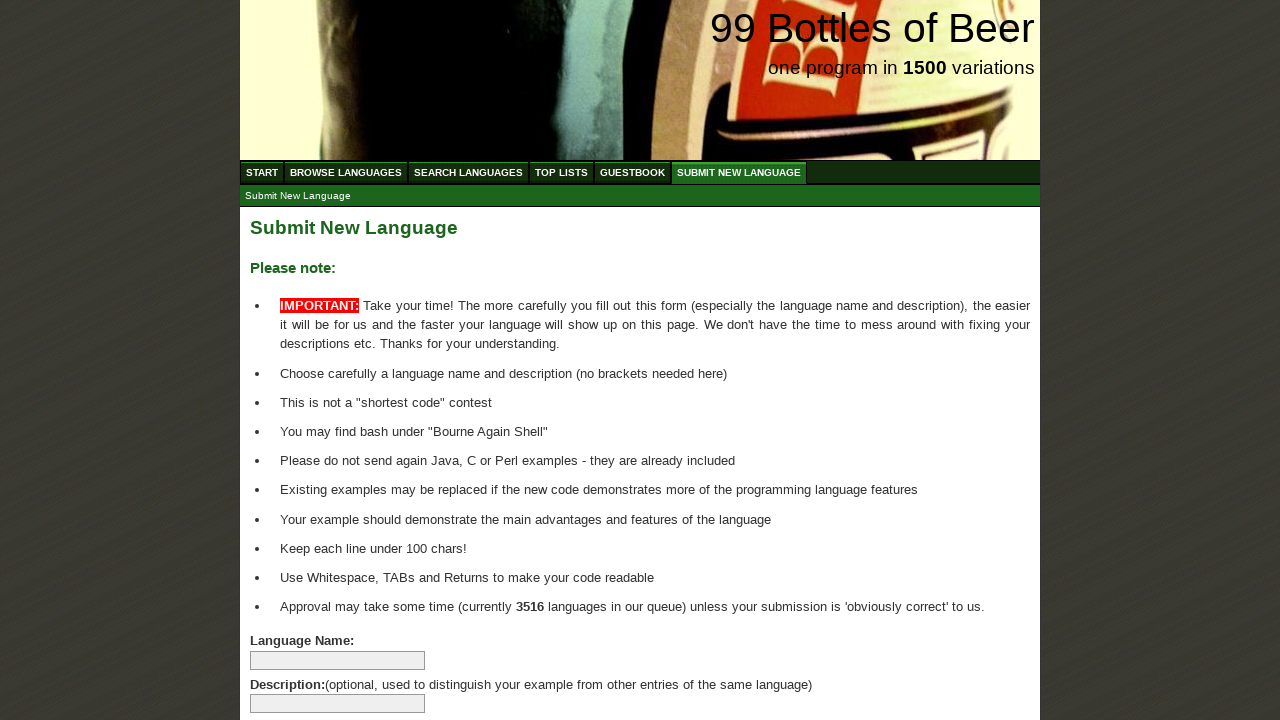

Verified submenu header text equals 'Submit New Language'
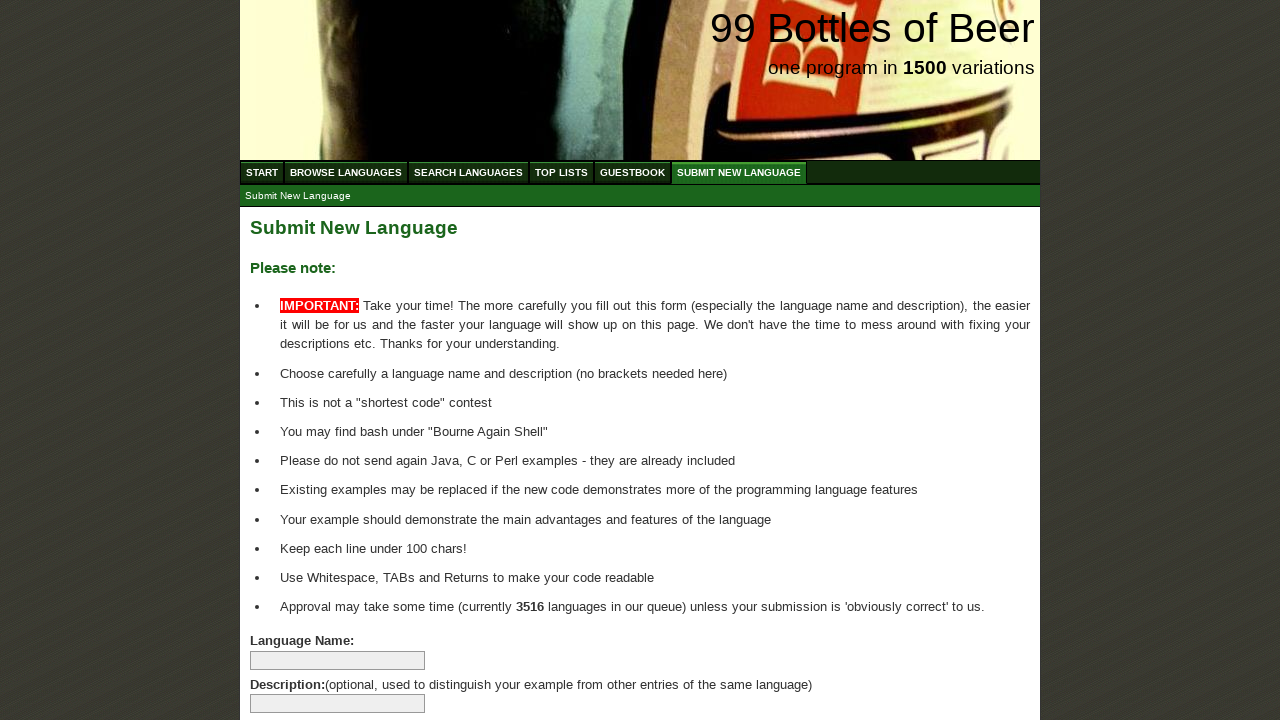

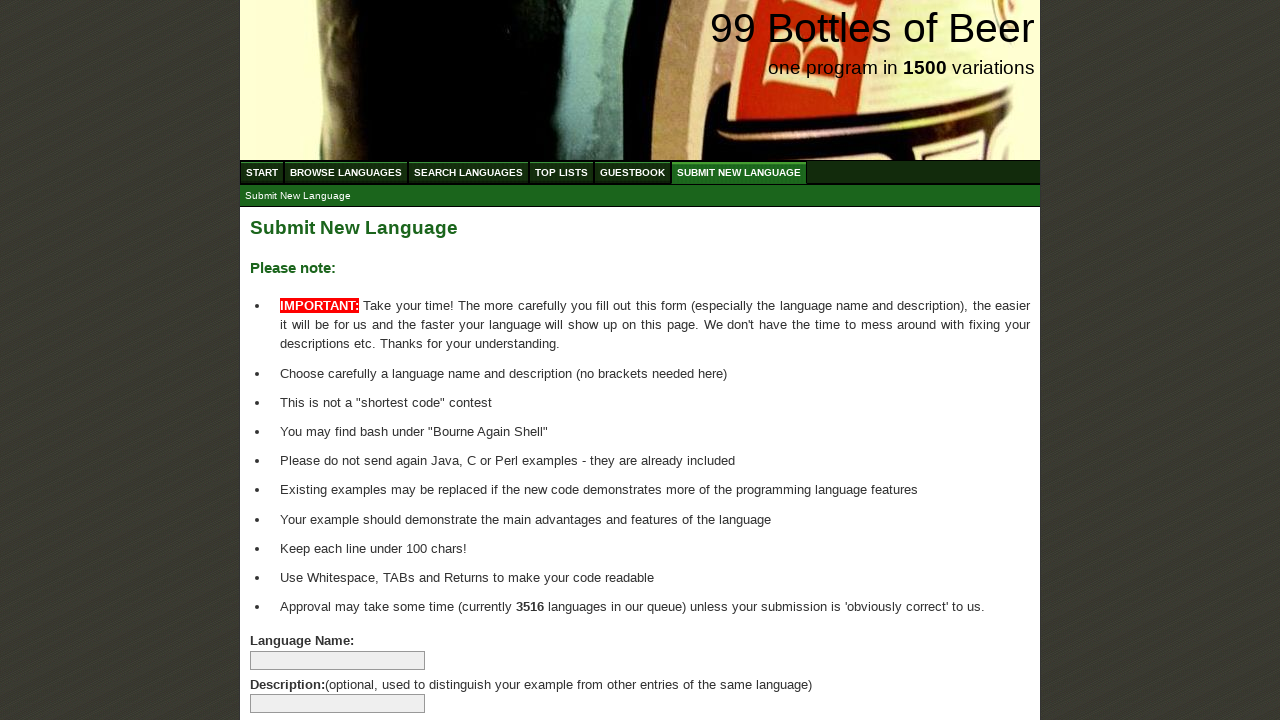